Navigates to the Rahul Shetty Academy Automation Practice page and maximizes the browser window

Starting URL: https://rahulshettyacademy.com/AutomationPractice/

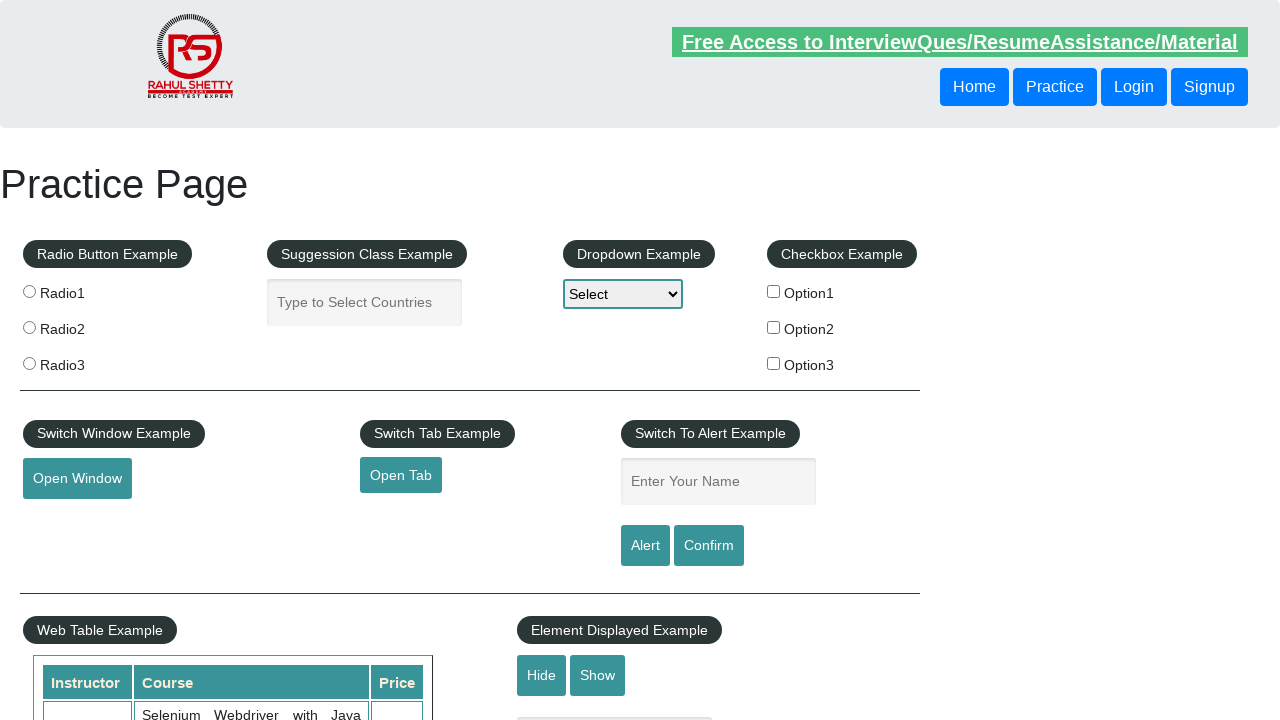

Waited for page to reach domcontentloaded state
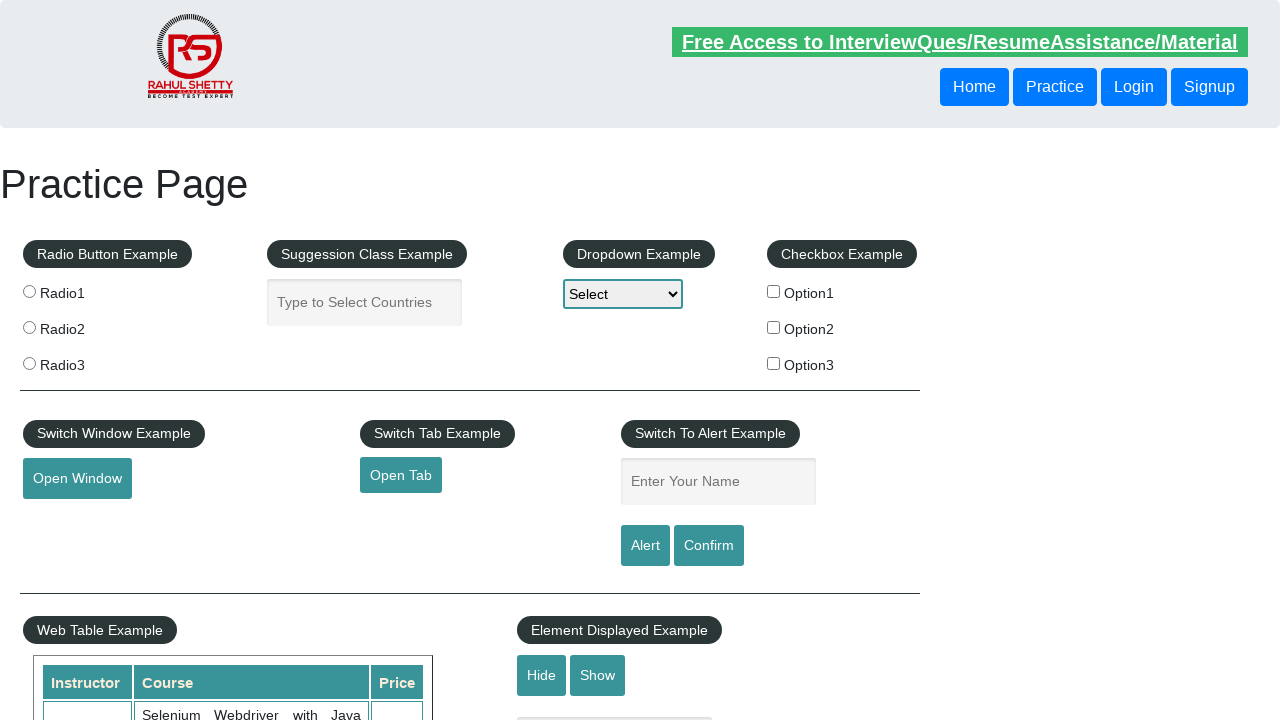

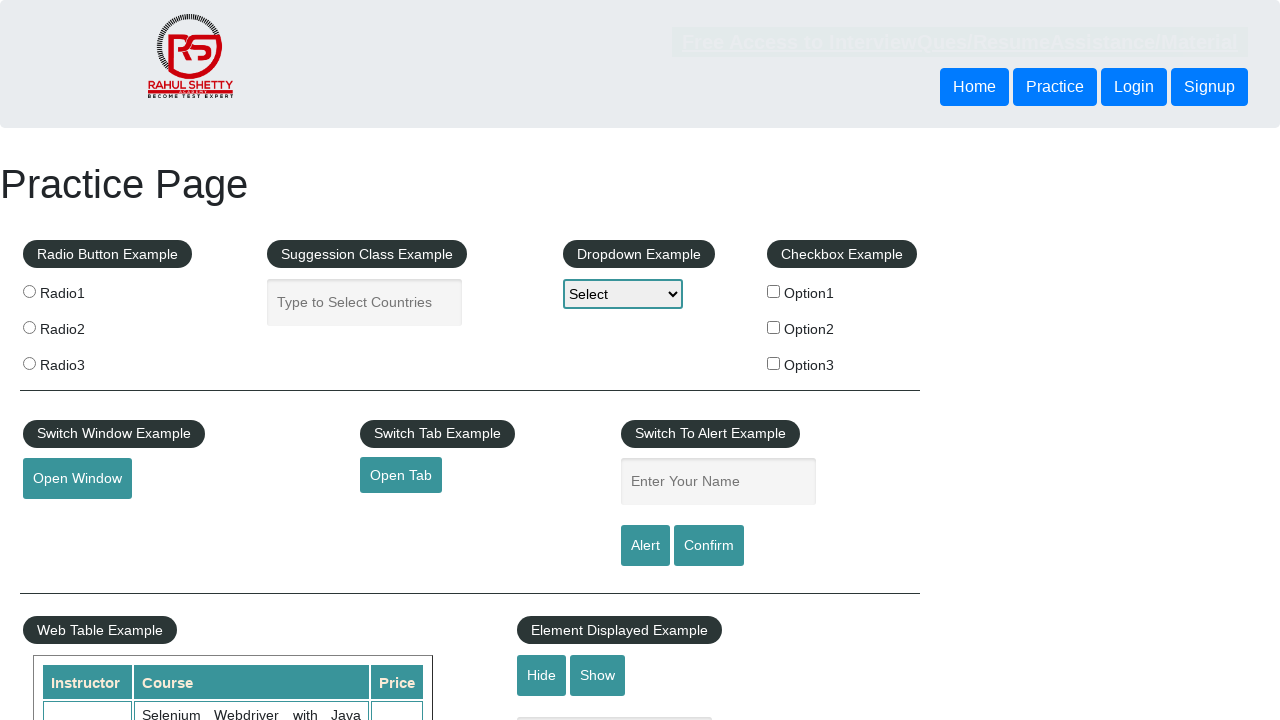